Fills out a practice form by entering personal information, selecting gender and experience, choosing profession options, selecting automation tools, choosing continent and selenium commands, then submitting the form

Starting URL: https://www.techlistic.com/p/selenium-practice-form.html

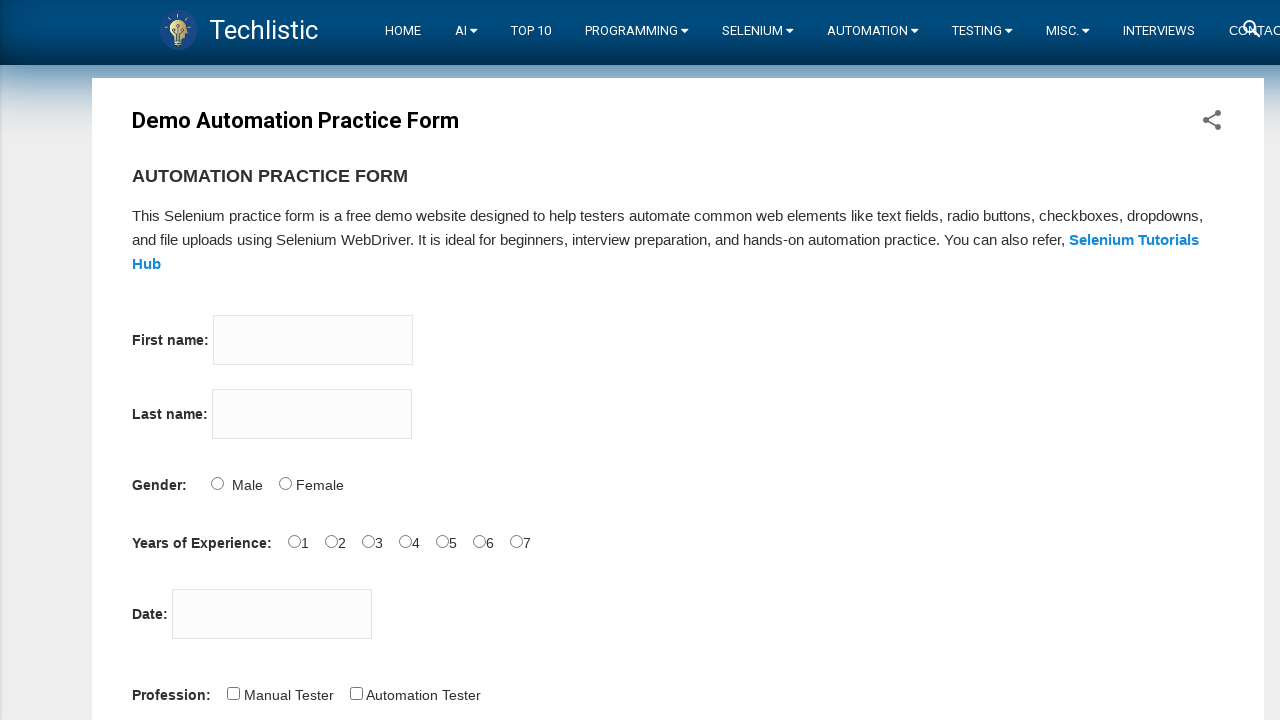

Filled first name field with 'Anatolie' on input[name='firstname']
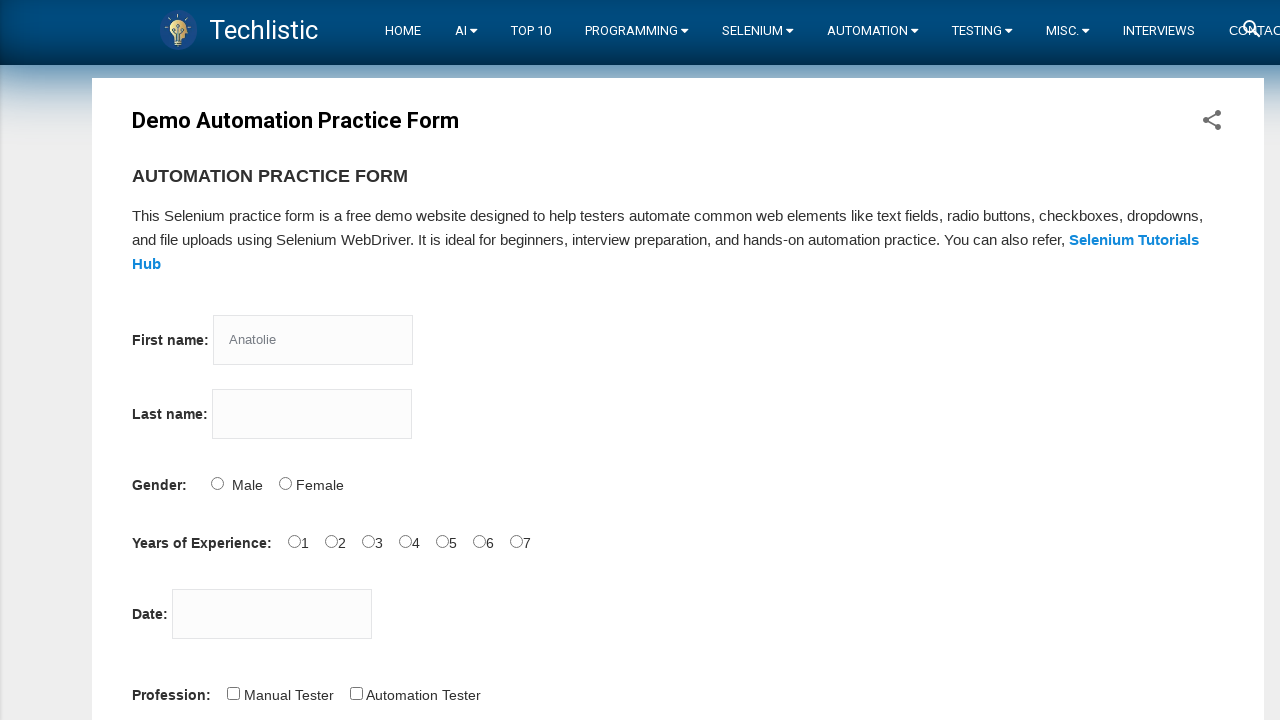

Filled last name field with 'Molosag' on input[name='lastname']
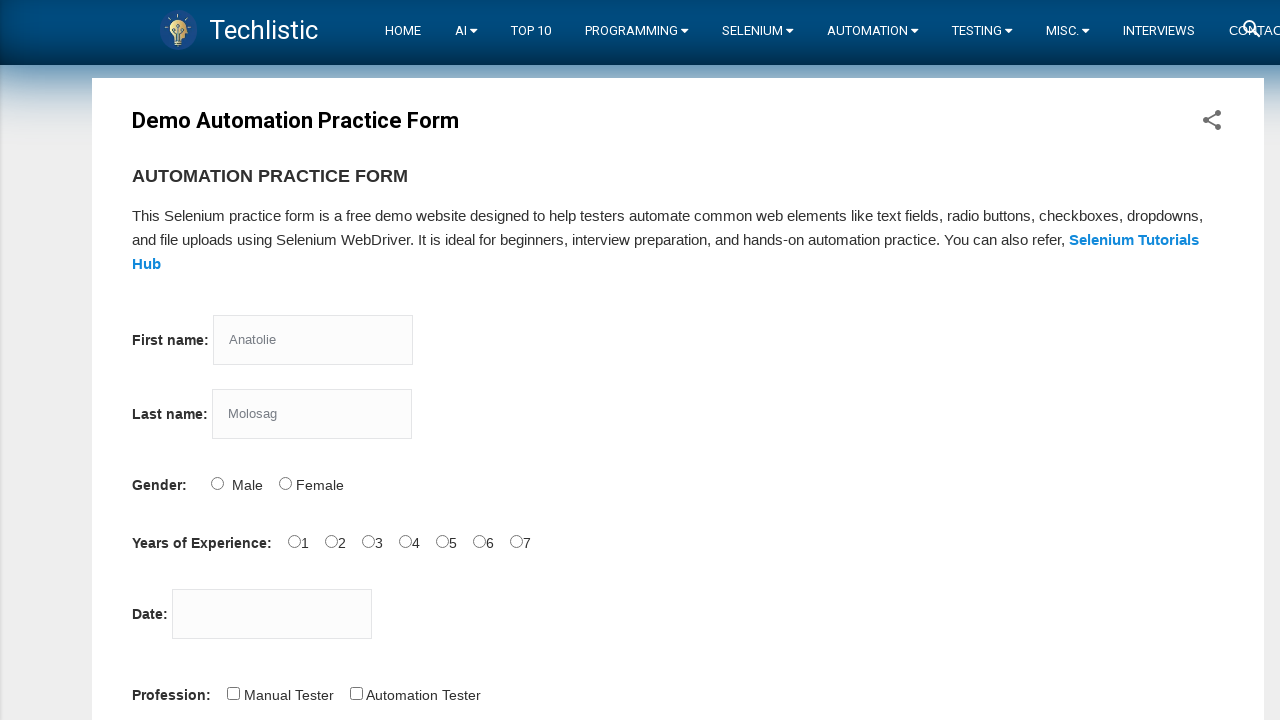

Selected Male gender radio button at (217, 483) on input[name='sex'][value='Male']
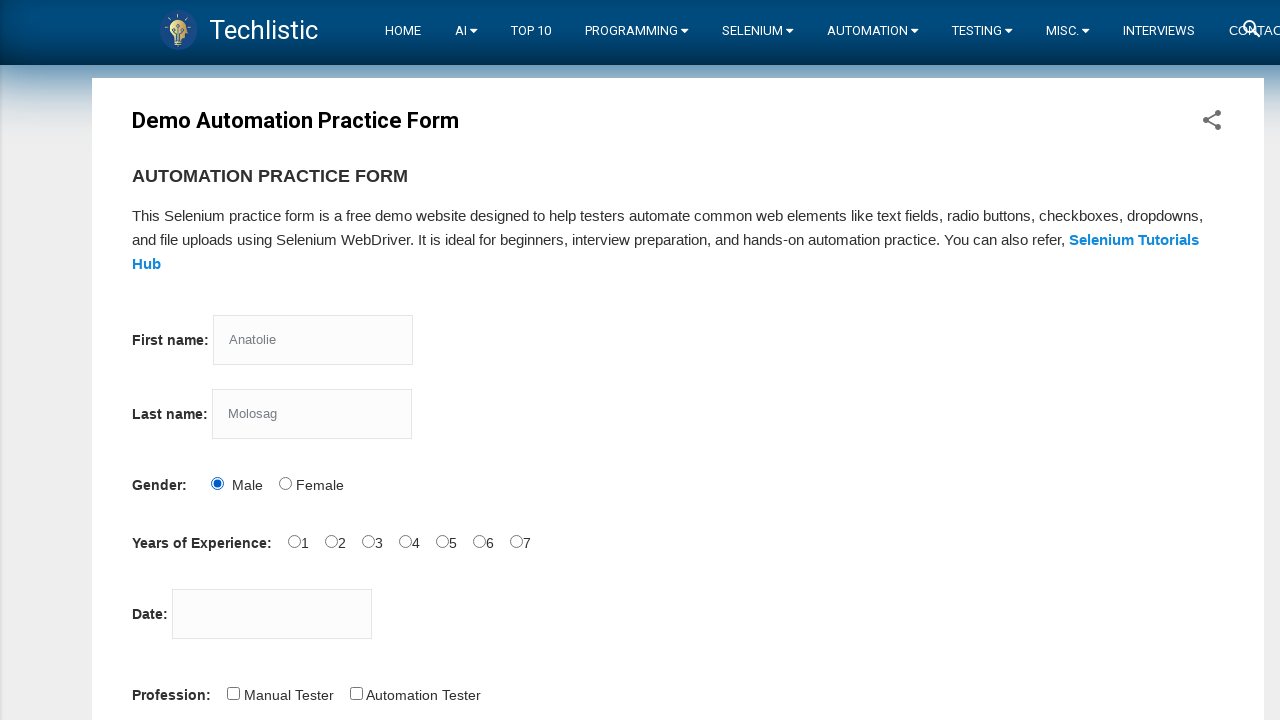

Selected 4 years of experience at (405, 541) on #exp-3
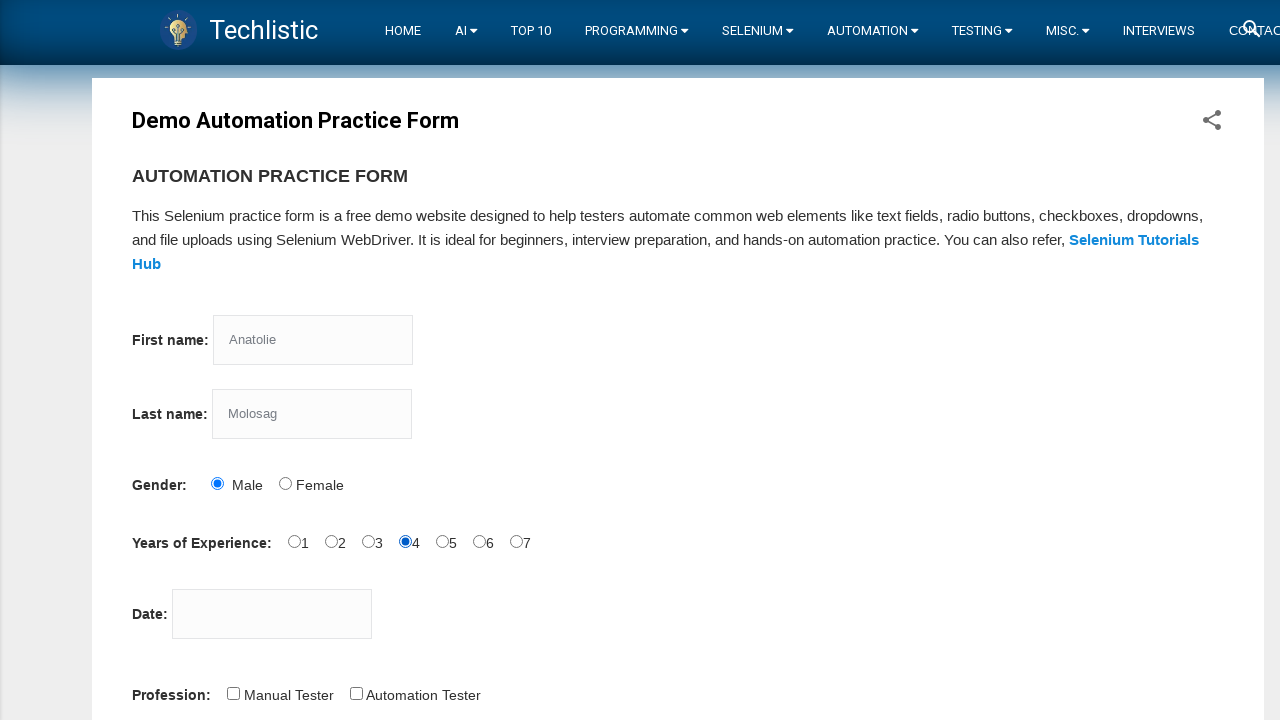

Filled date field with '05/13/2022' on #datepicker
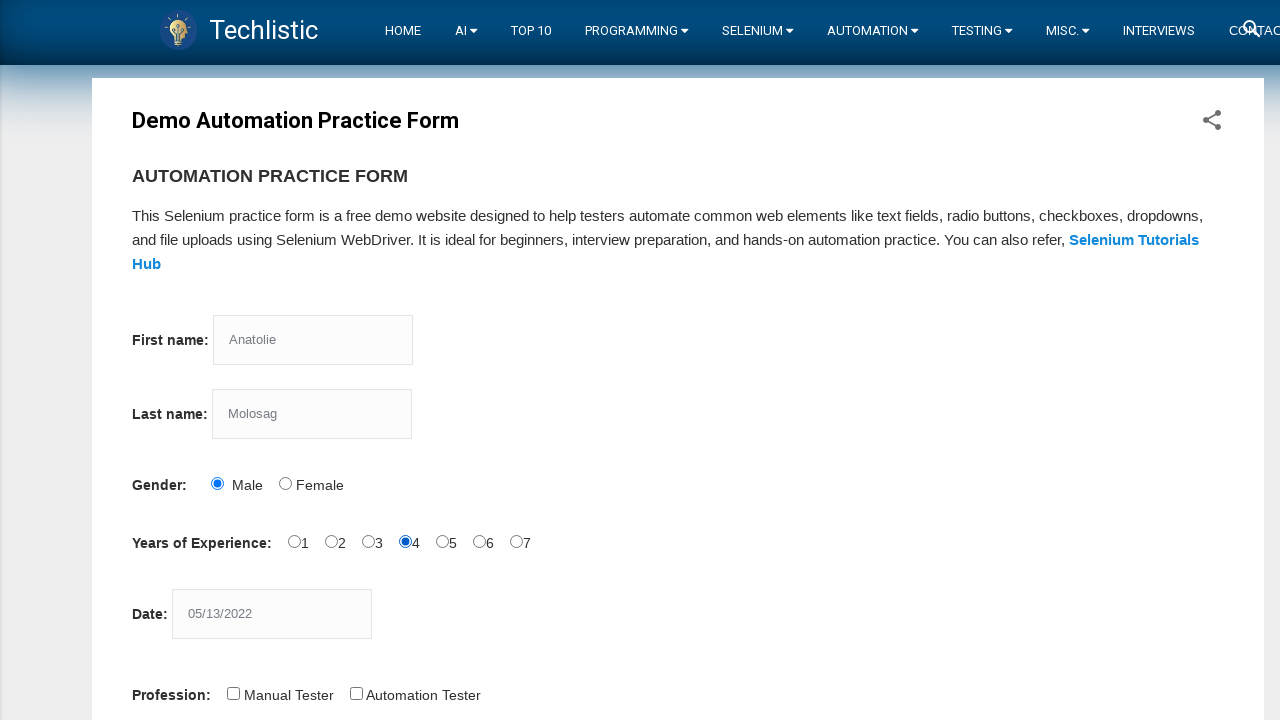

Selected Manual Tester profession checkbox at (233, 693) on #profession-0
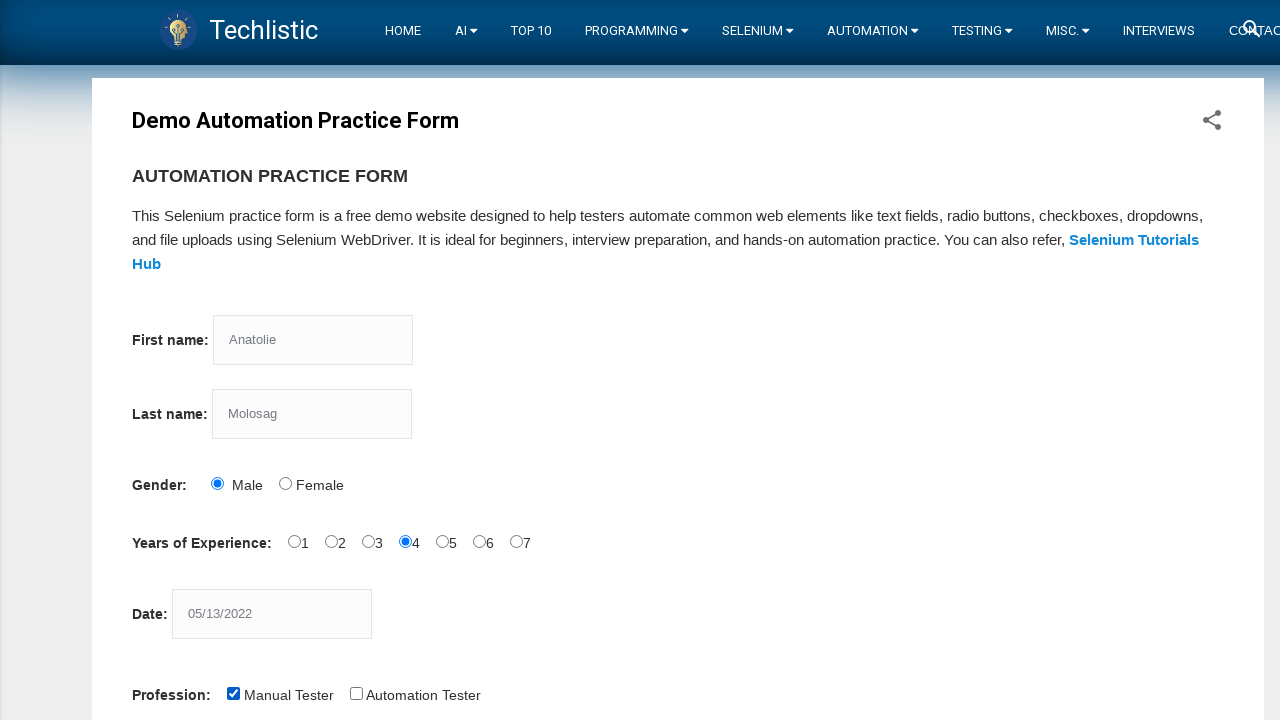

Selected Automation Tester profession checkbox at (356, 693) on #profession-1
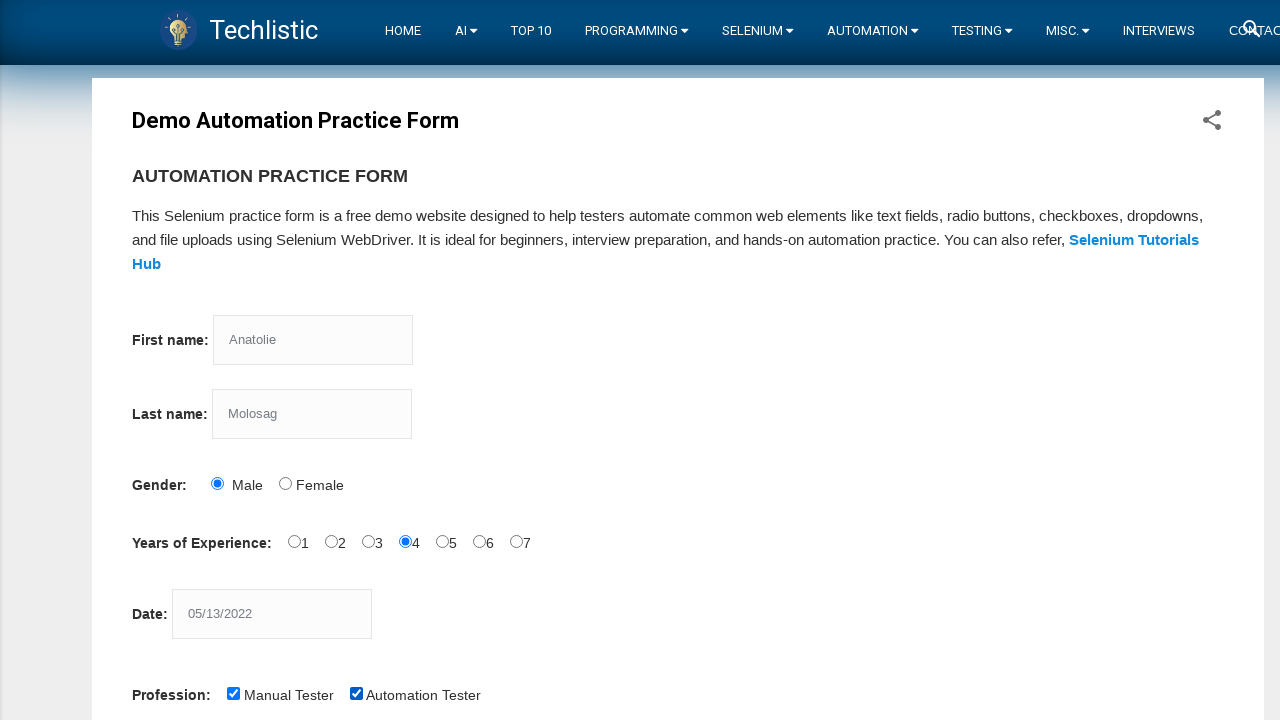

Selected QTP automation tool checkbox at (281, 360) on #tool-0
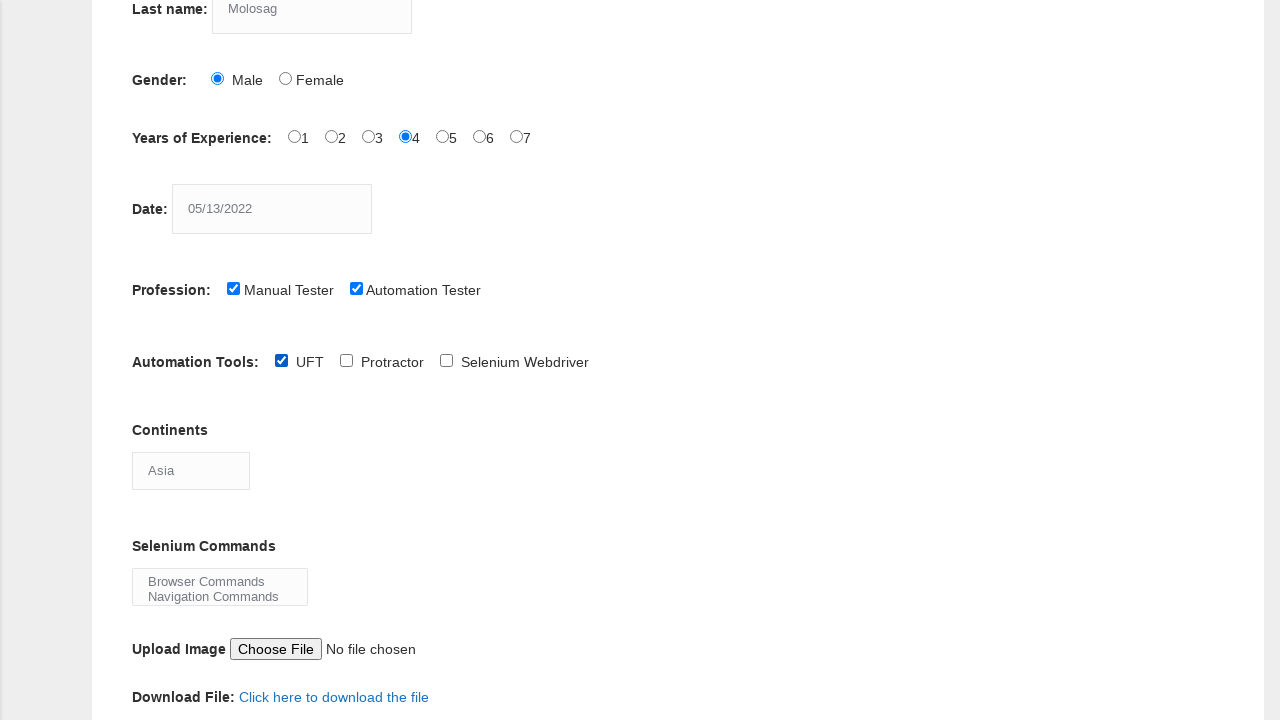

Selected Selenium Webdriver automation tool checkbox at (446, 360) on #tool-2
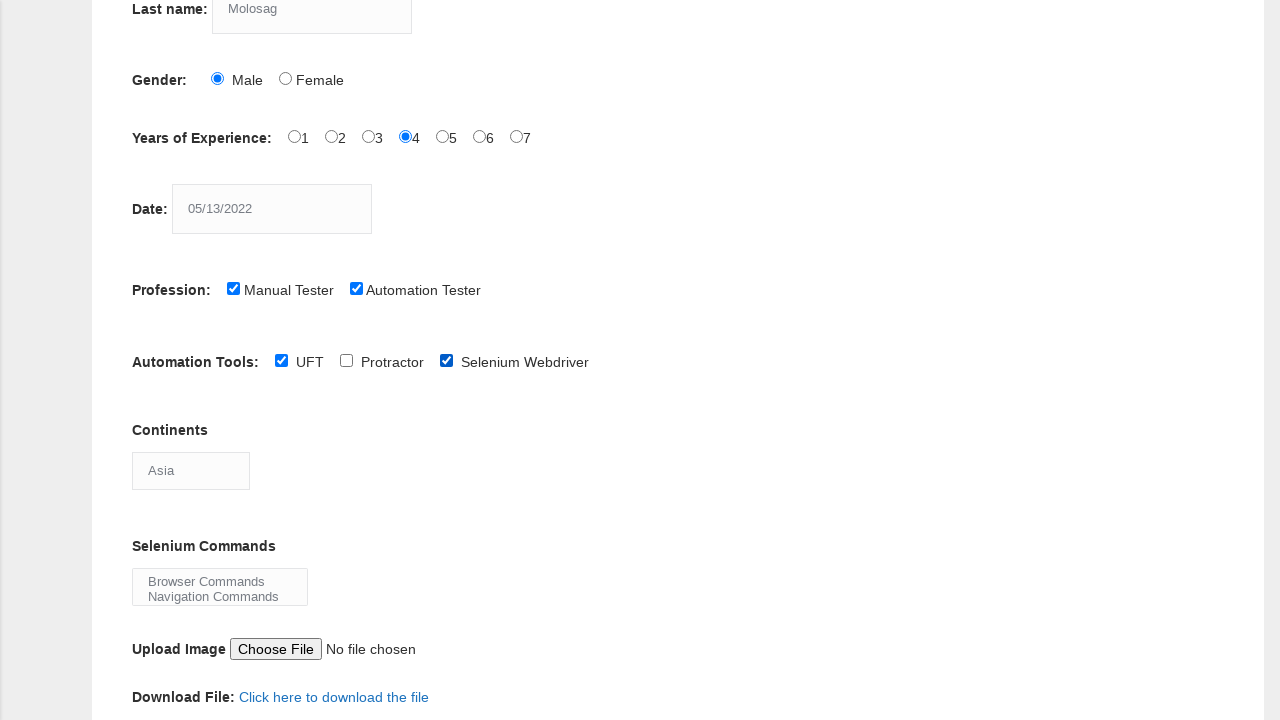

Selected 'North America' from continents dropdown on #continents
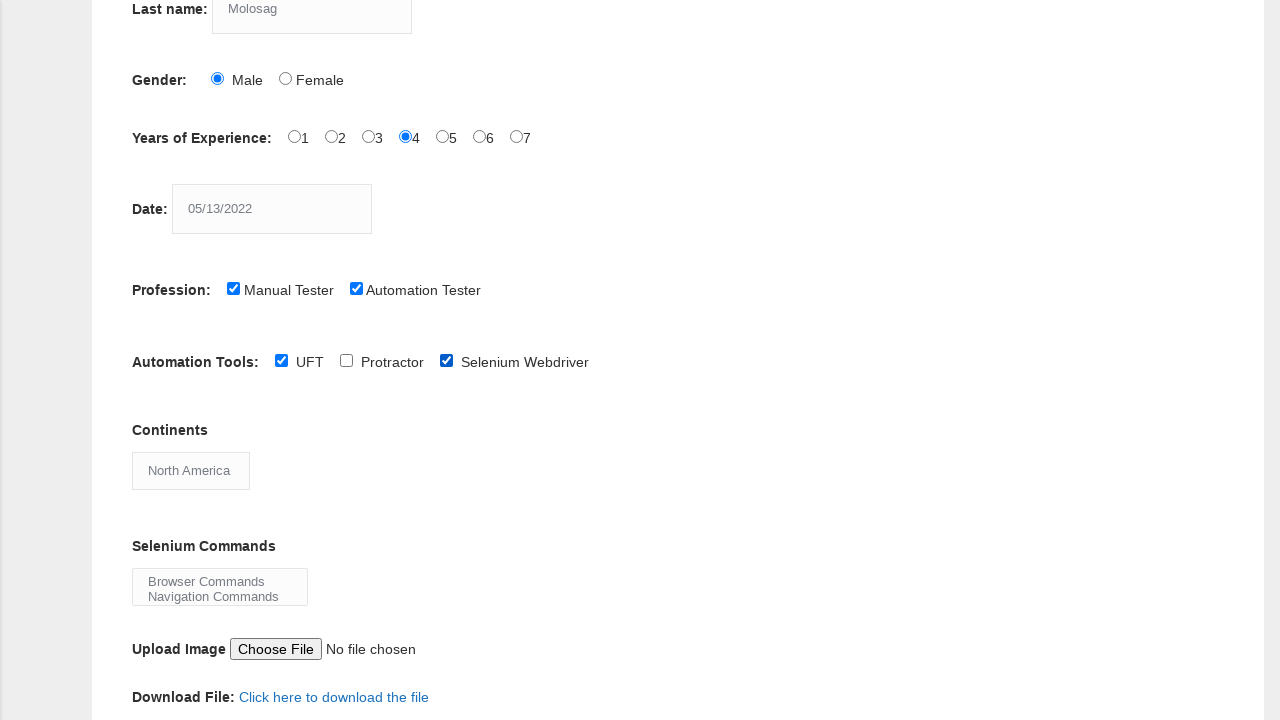

Selected multiple selenium commands: Browser Commands, Navigation Commands, Switch Commands, Wait Commands, WebElement Commands on #selenium_commands
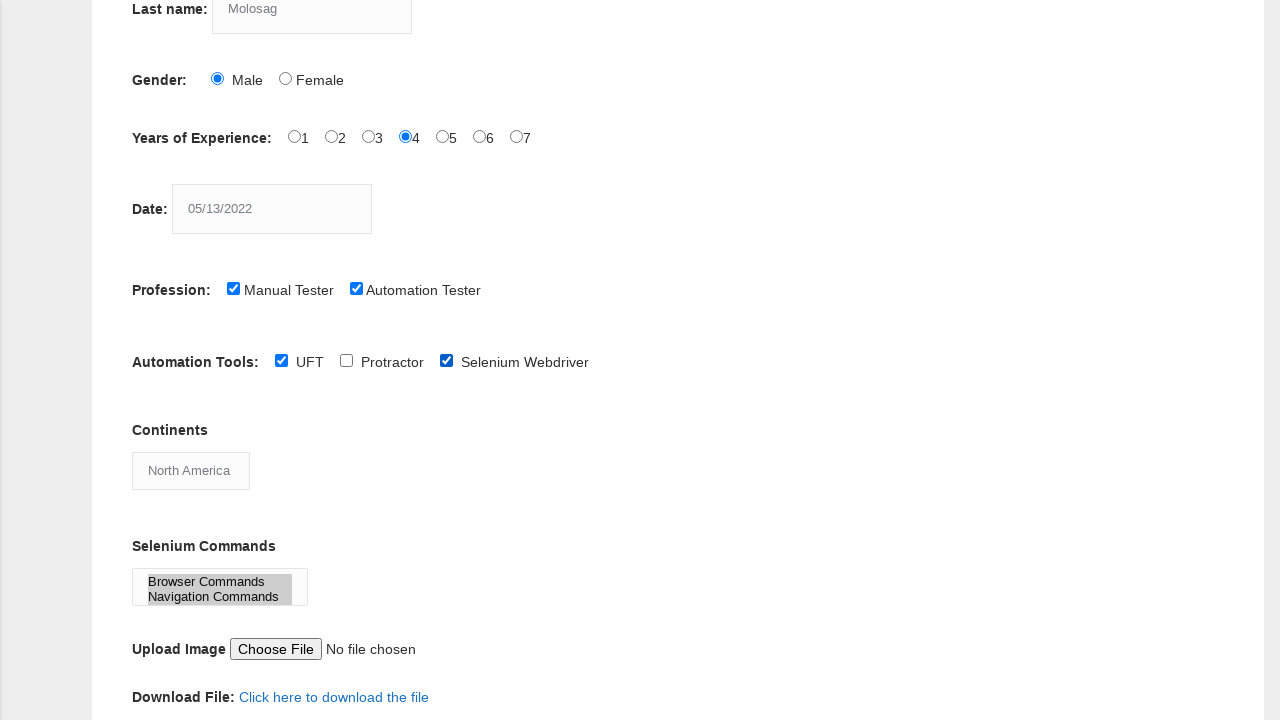

Clicked submit button to submit the form at (157, 360) on .btn-info
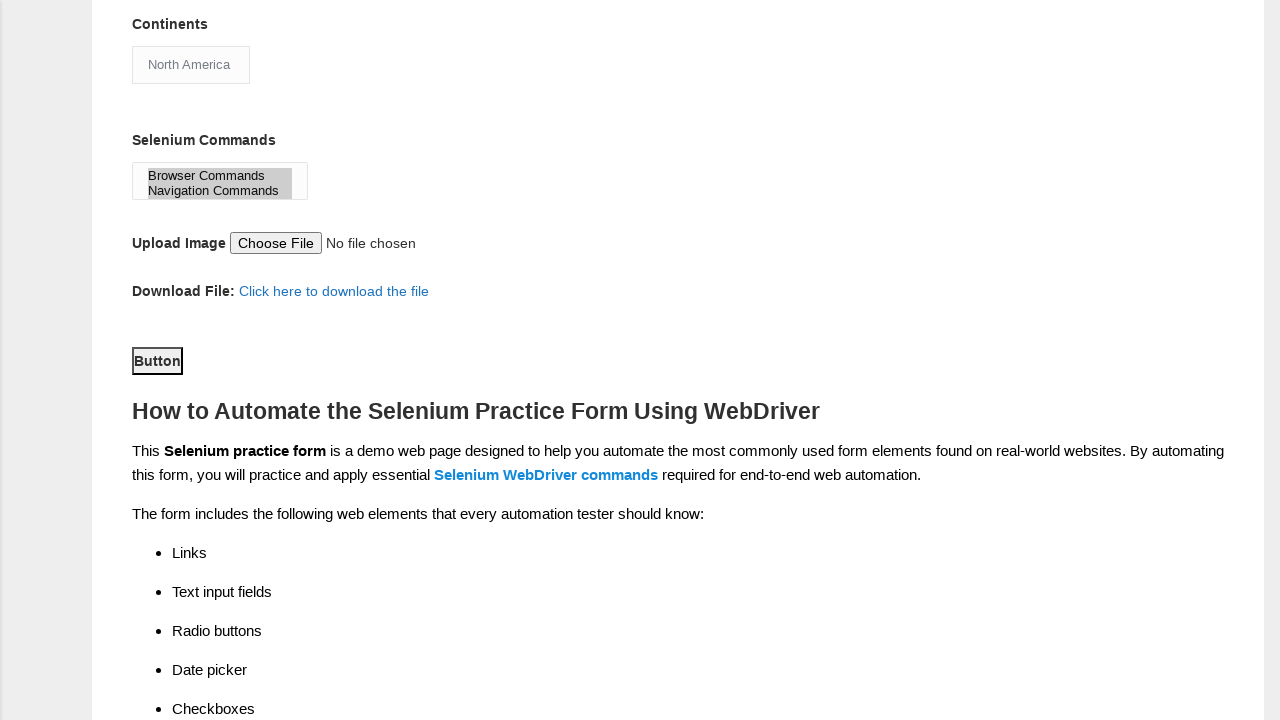

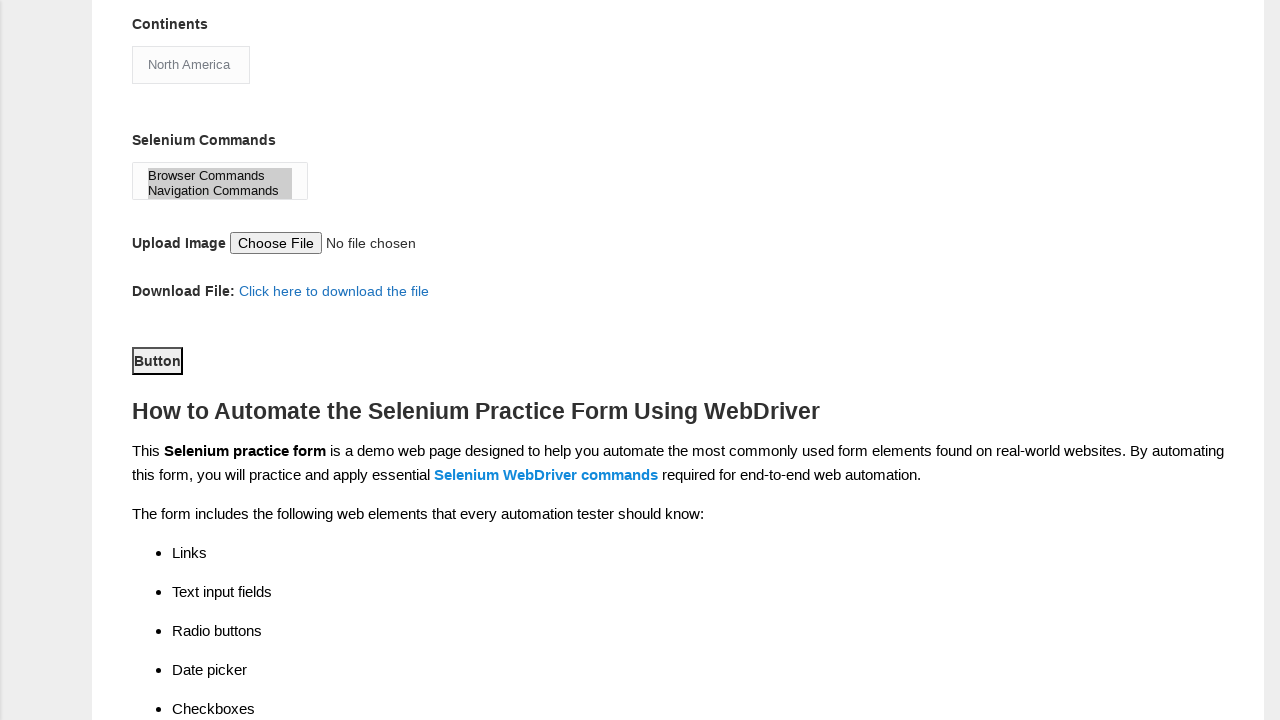